Tests book search functionality by entering a search query and verifying that matching book results are displayed

Starting URL: https://demoqa.com/books

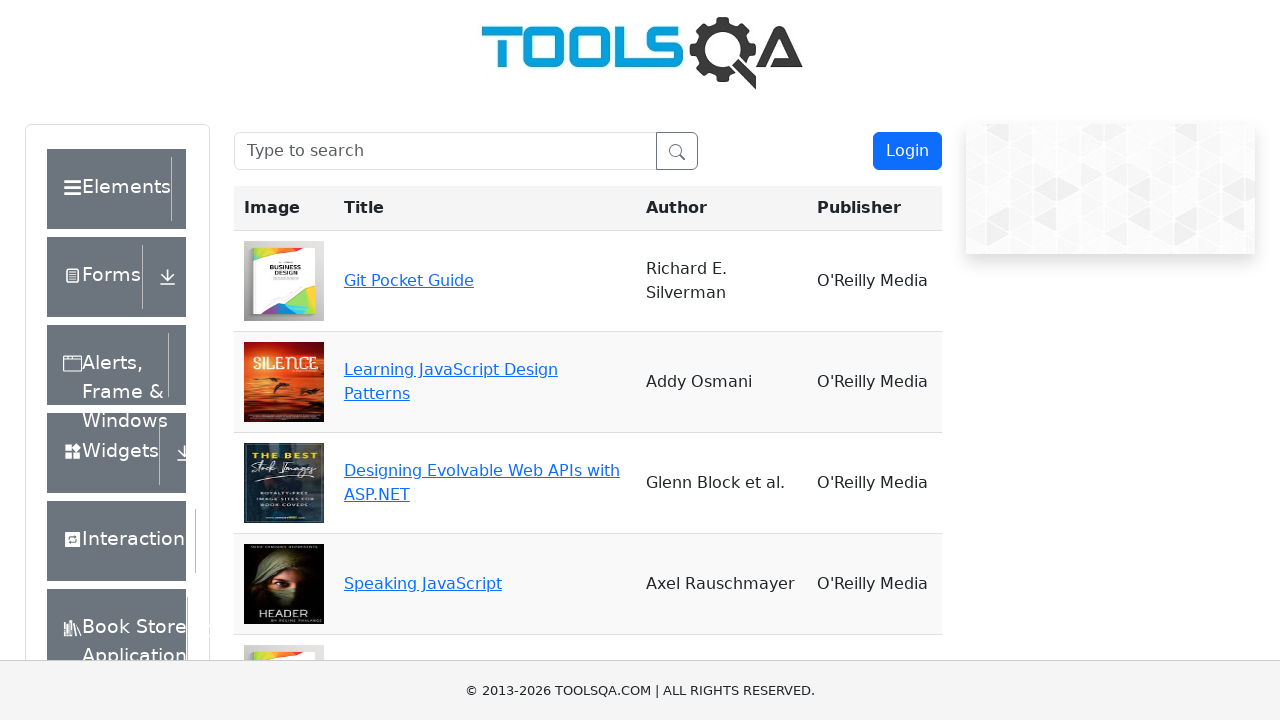

Filled search box with 'Git' query on #searchBox
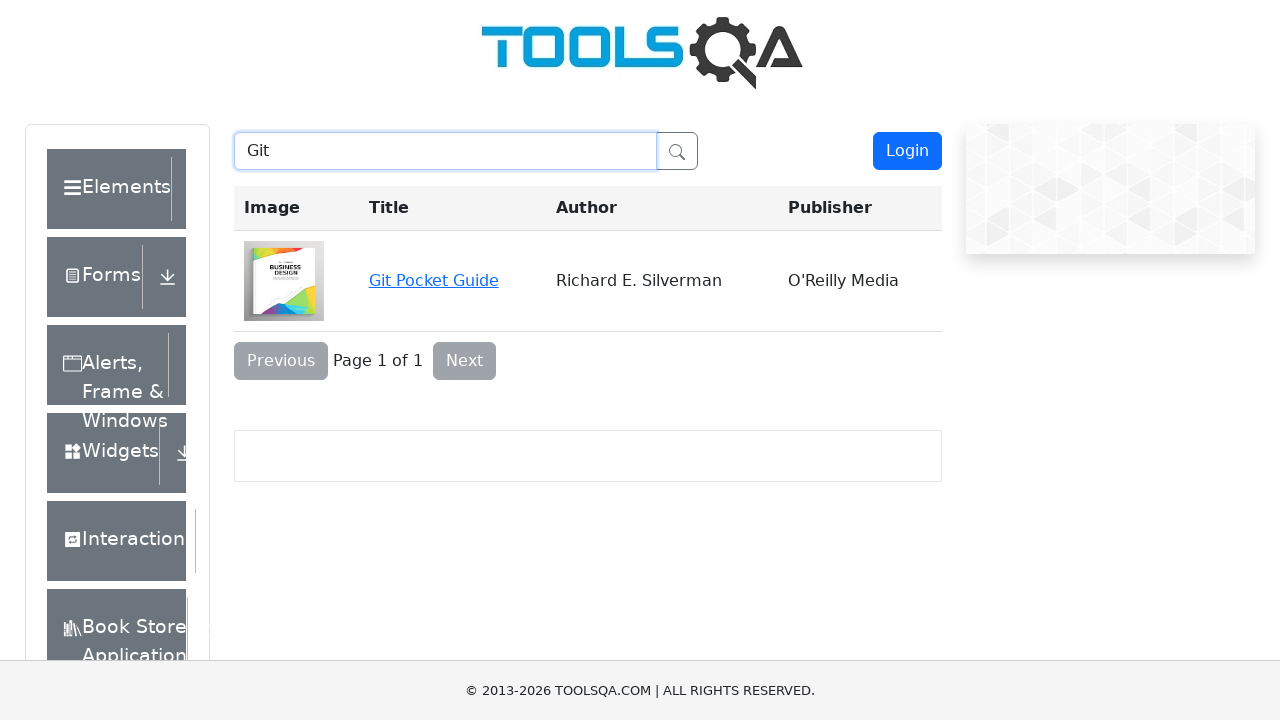

Verified Git Pocket Guide book appeared in search results
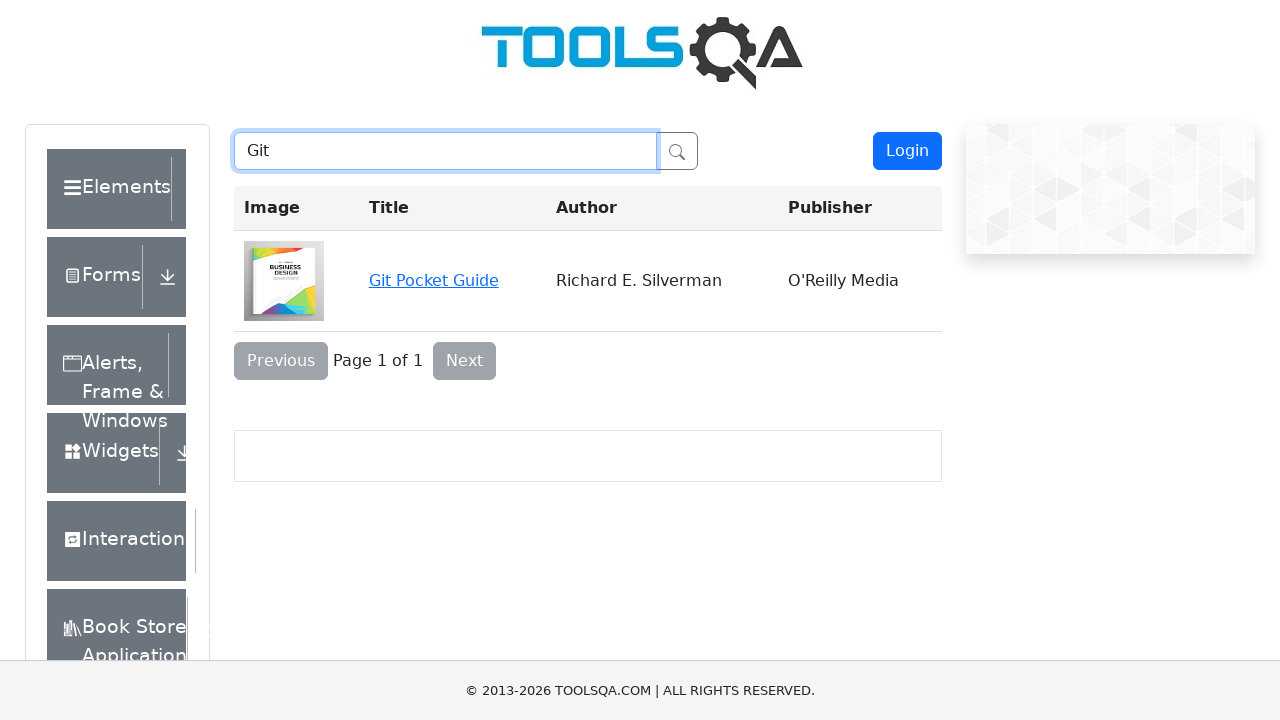

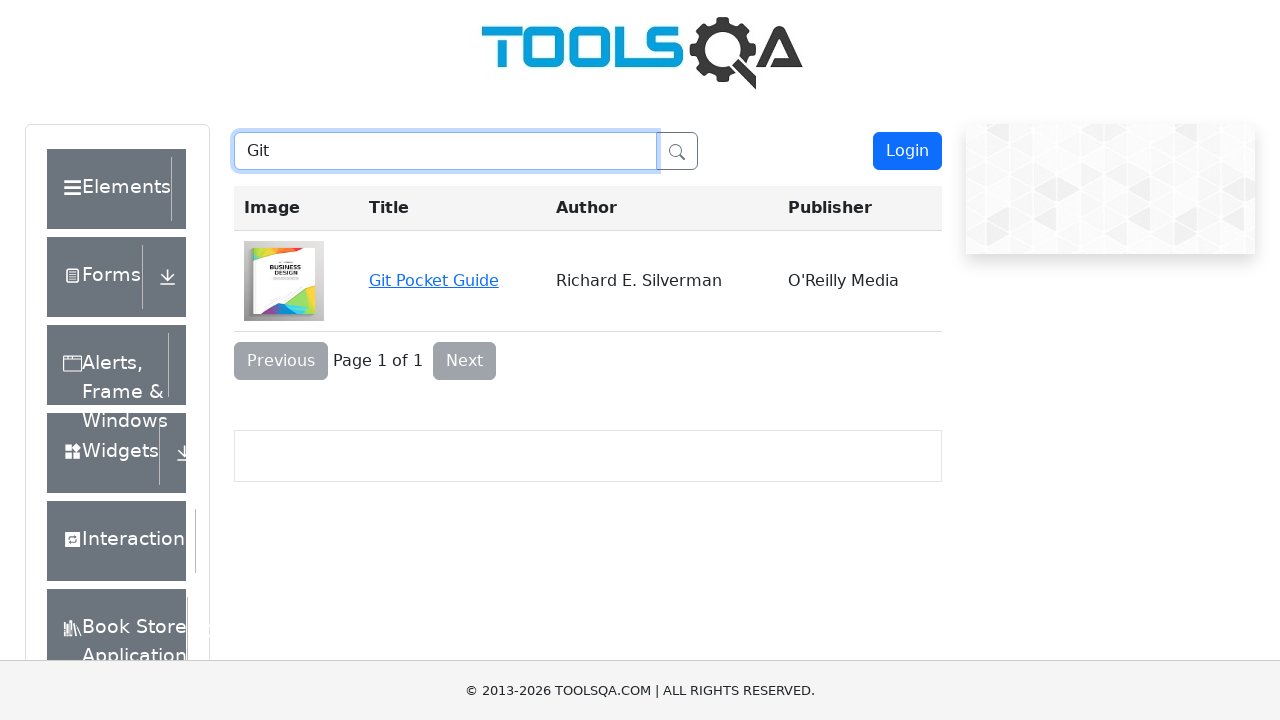